Tests the add/remove elements functionality by clicking the "Add Element" button, verifying the "Delete" button appears, clicking it, and verifying the button is removed from the page.

Starting URL: https://practice.cydeo.com/add_remove_elements/

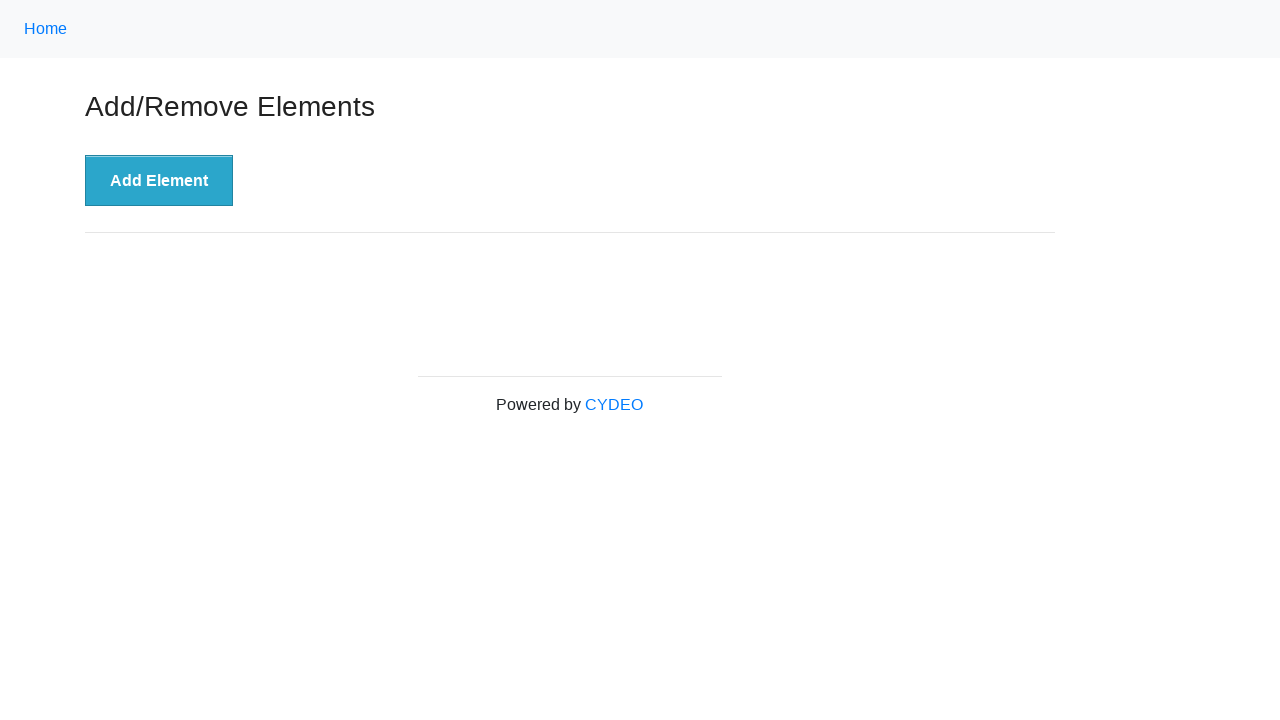

Clicked 'Add Element' button at (159, 181) on button:has-text('Add Element')
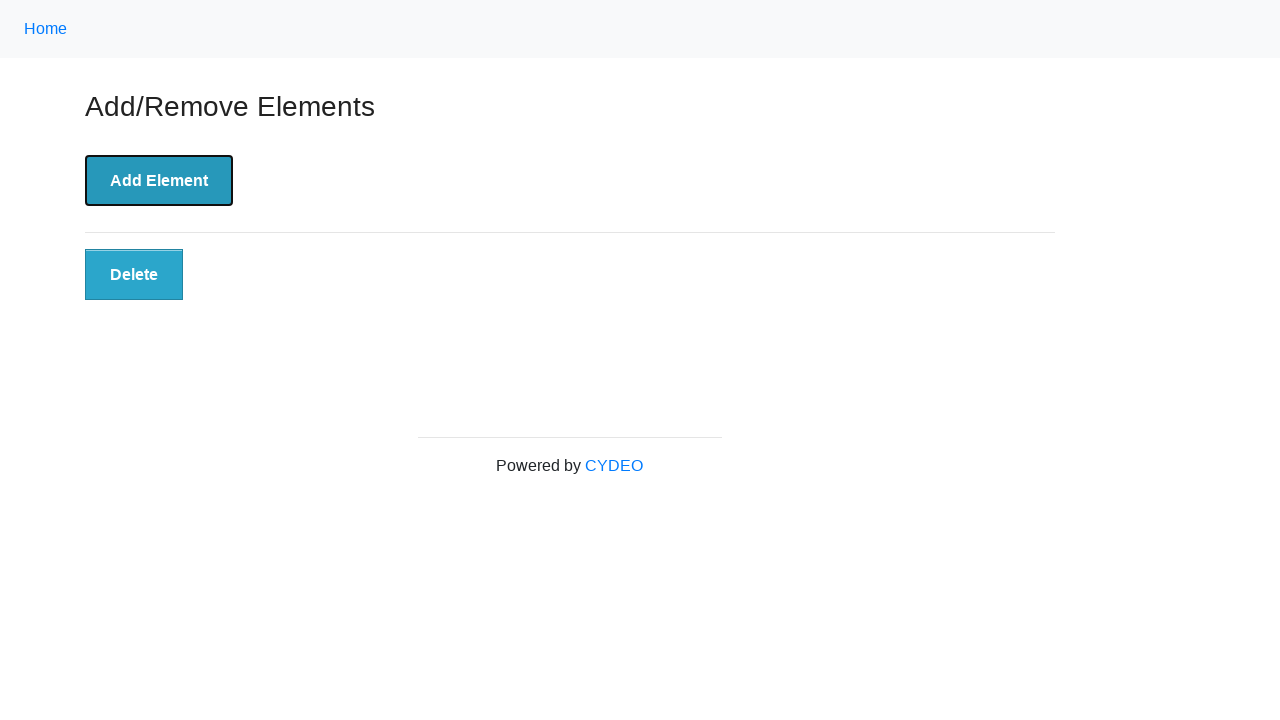

Delete button is now visible on the page
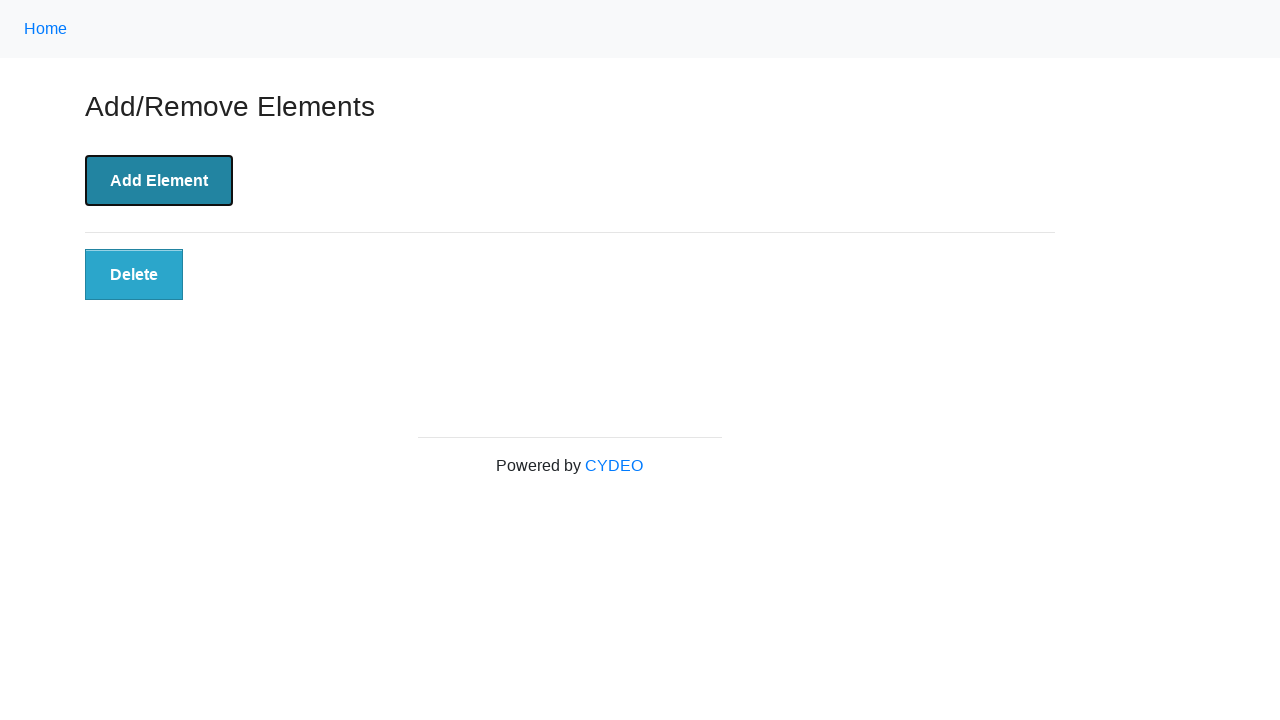

Clicked the Delete button at (134, 275) on button.added-manually
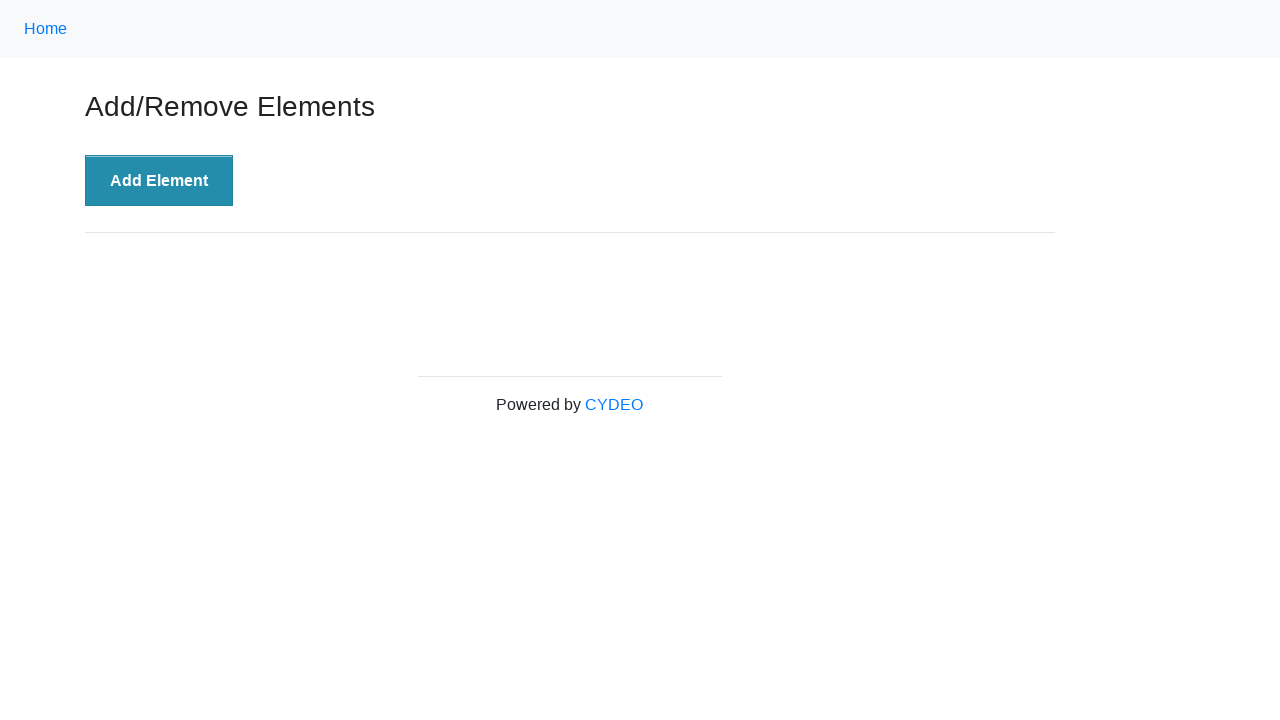

Delete button has been removed from the page
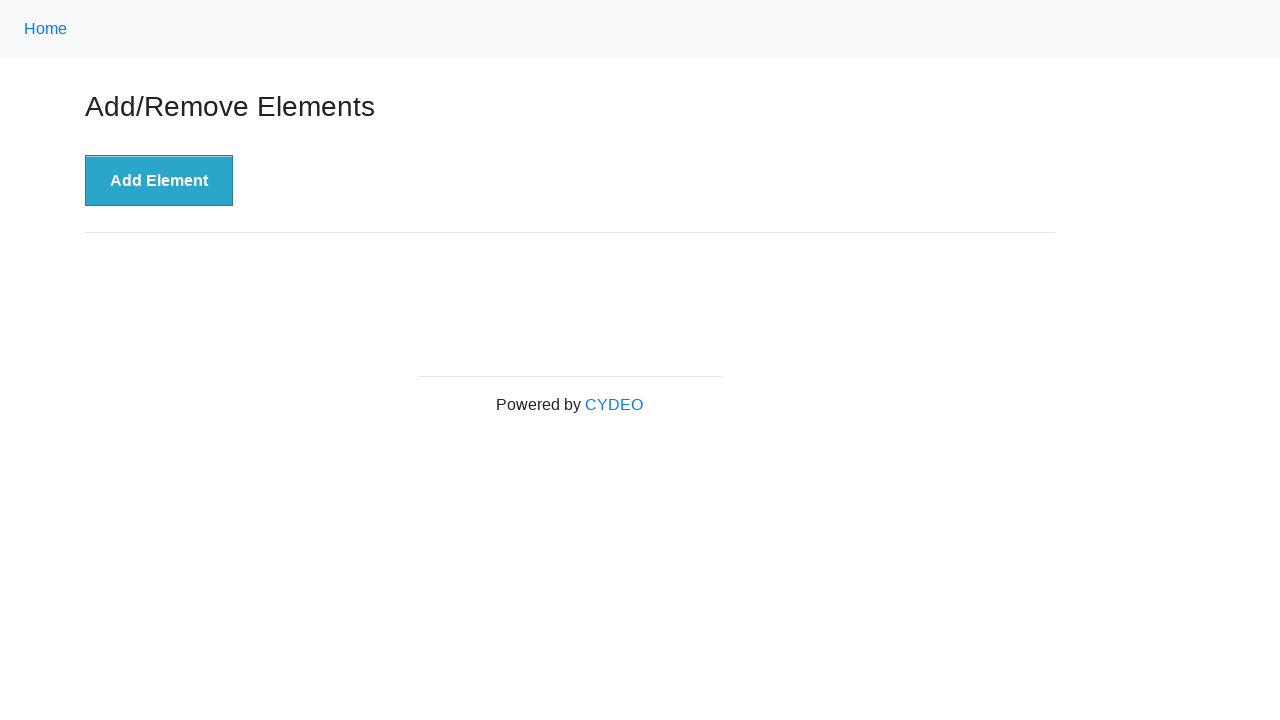

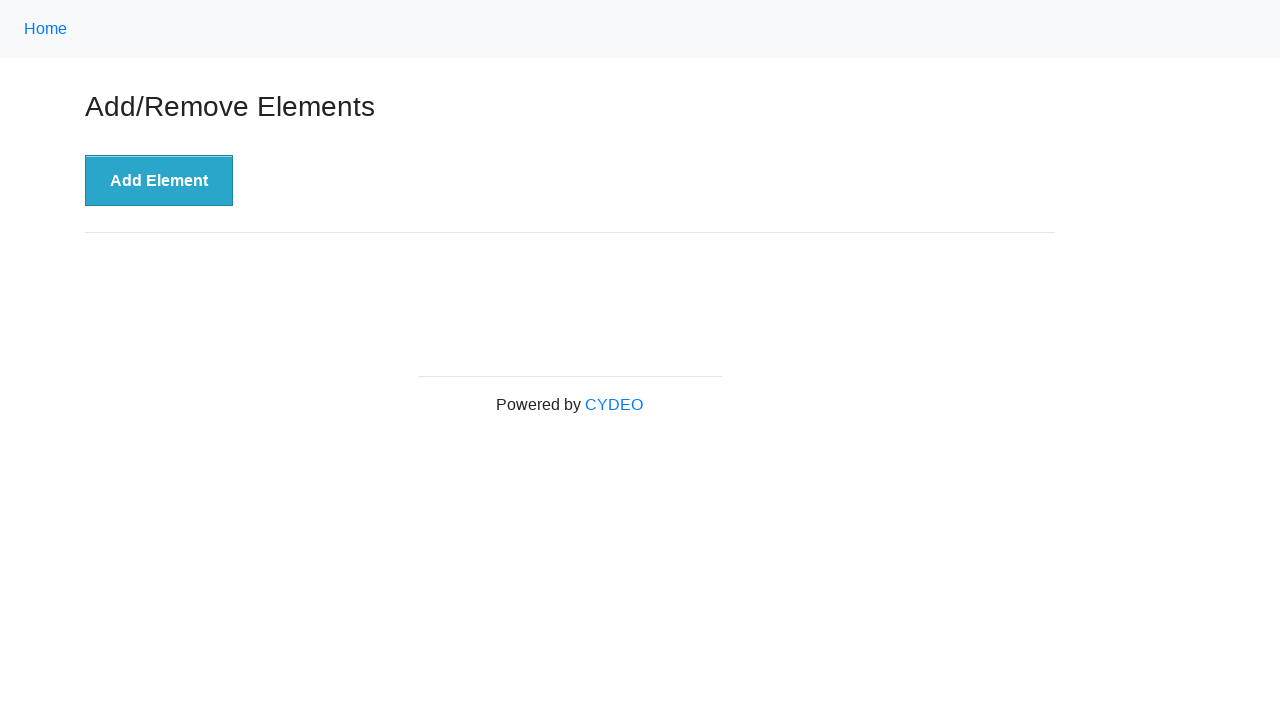